Tests radio button functionality by clicking on a radio button option and verifying its state

Starting URL: https://designsystem.digital.gov/components/radio-buttons/

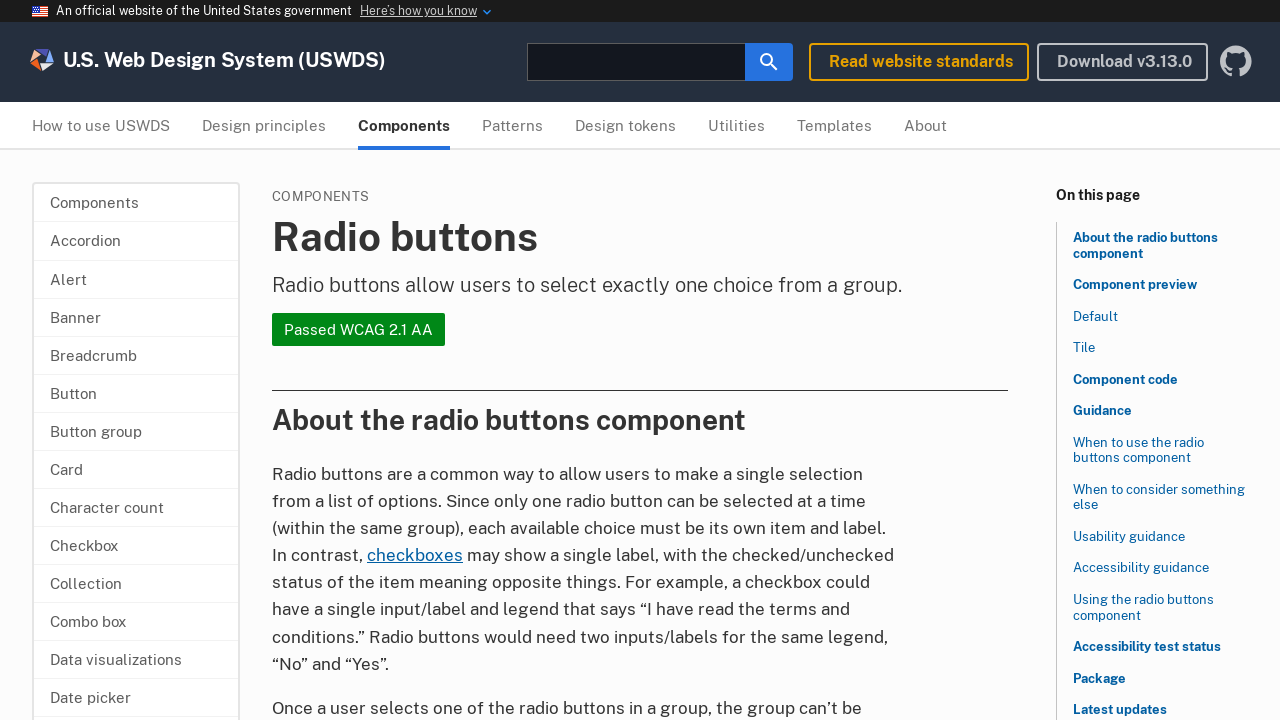

Located the second radio button label
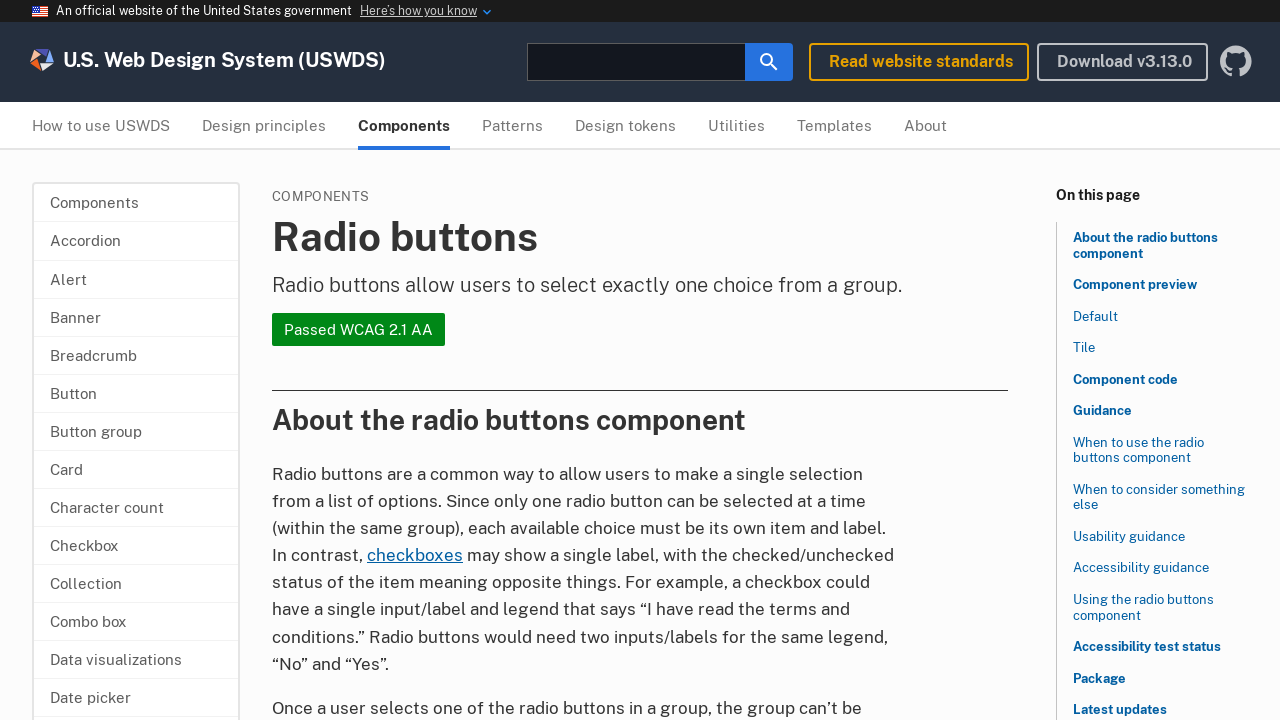

Clicked the second radio button label at (378, 361) on xpath=(//label[@class='usa-radio__label'])[2]
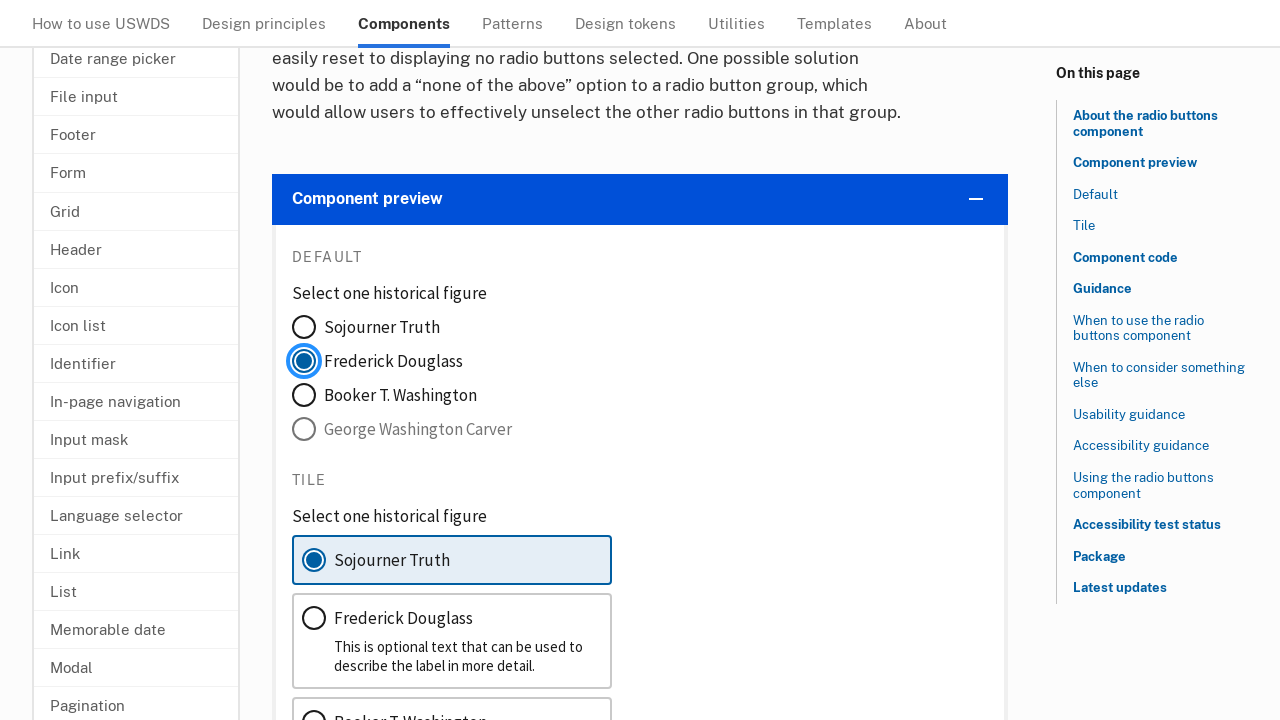

Verified that the radio button is enabled
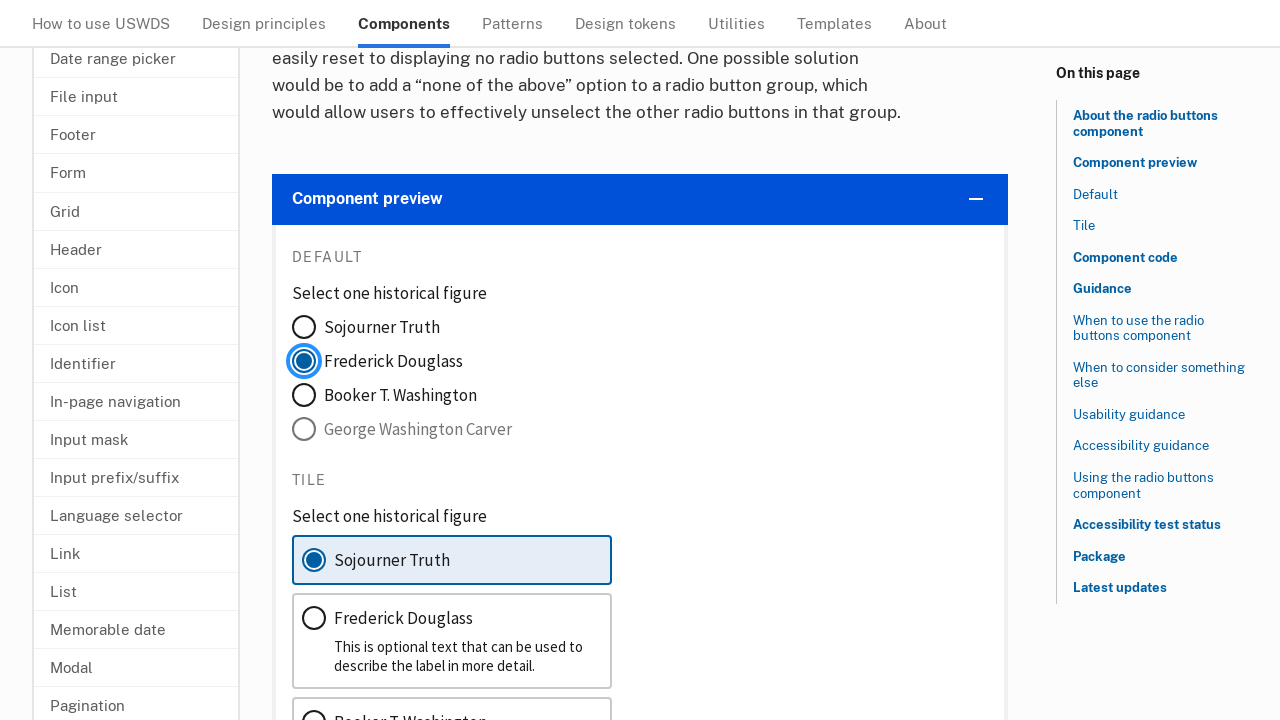

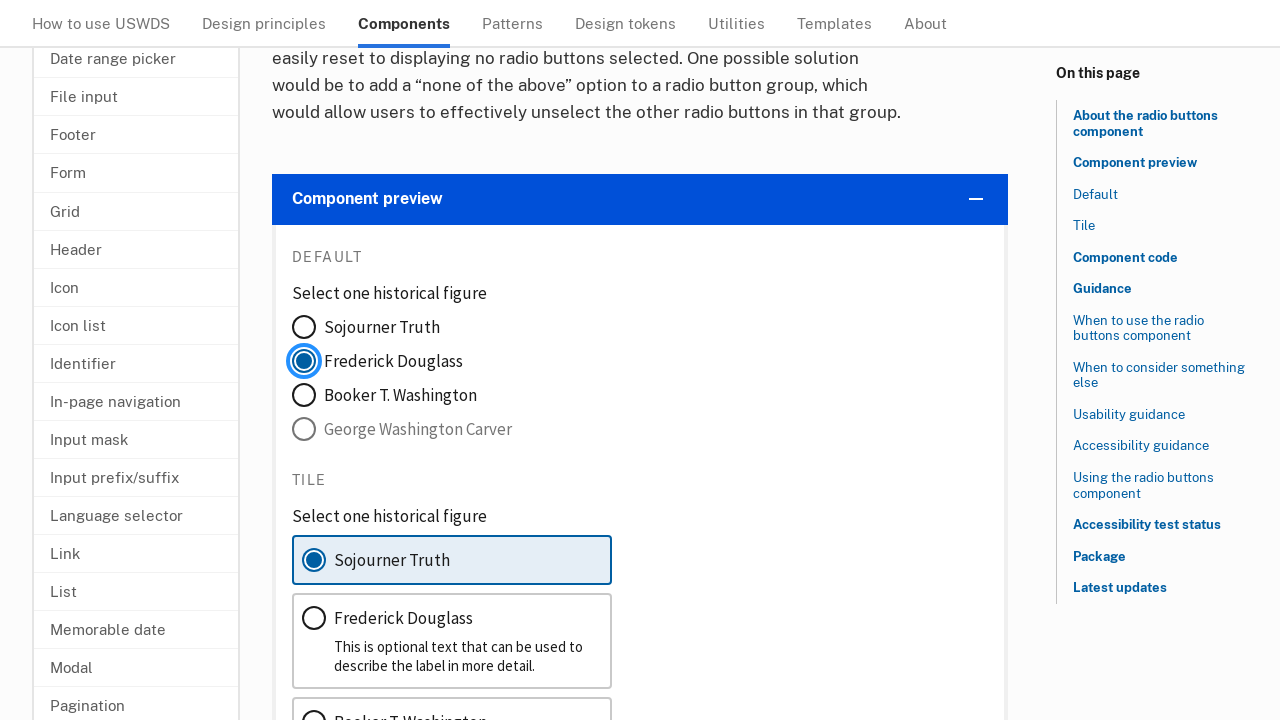